Verifies that the password field masks input by checking the input type is "password"

Starting URL: https://automationexercise.com/

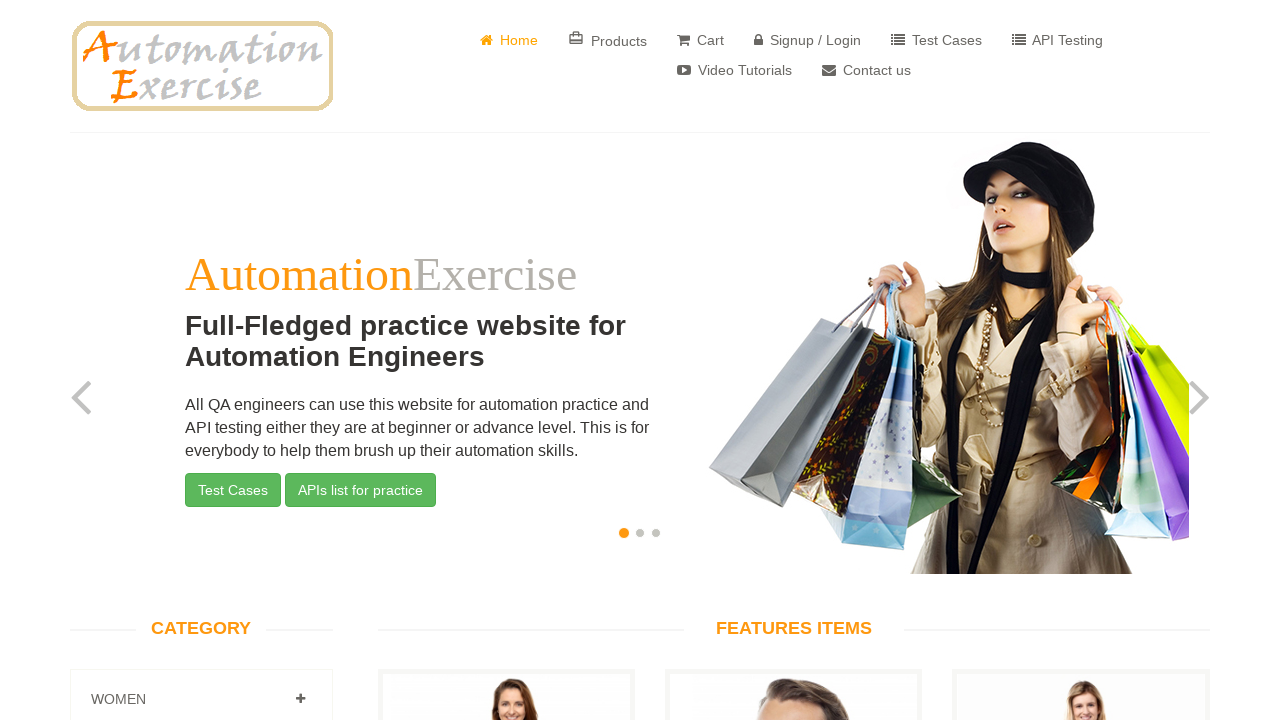

Clicked on Signup/Login button at (808, 40) on a[href='/login']
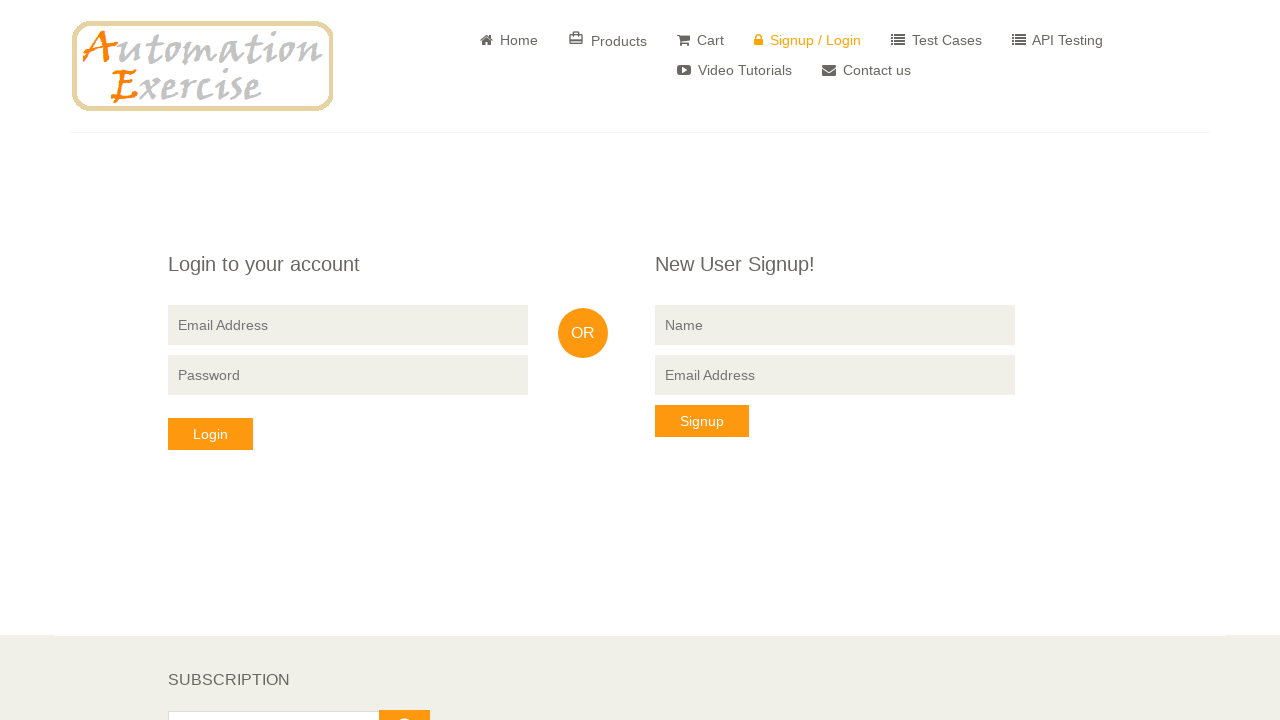

Login form loaded
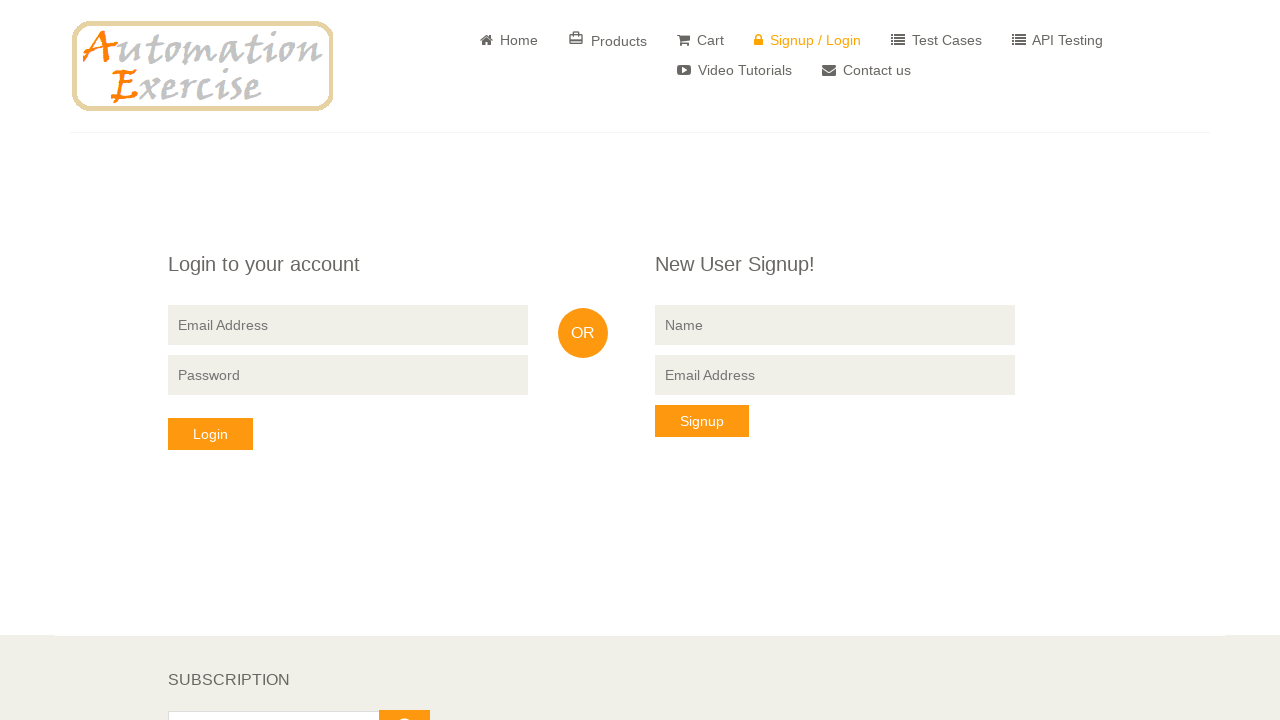

Filled password field with test password on input[data-qa='login-password']
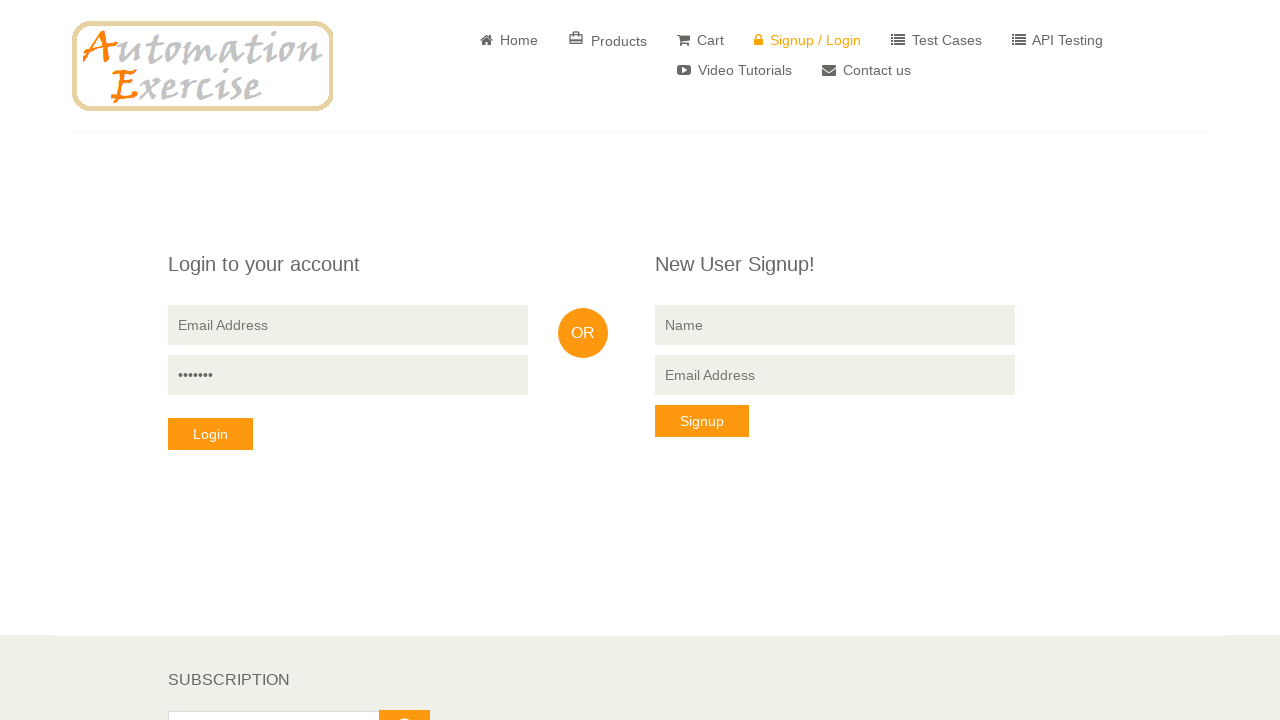

Retrieved password field type attribute
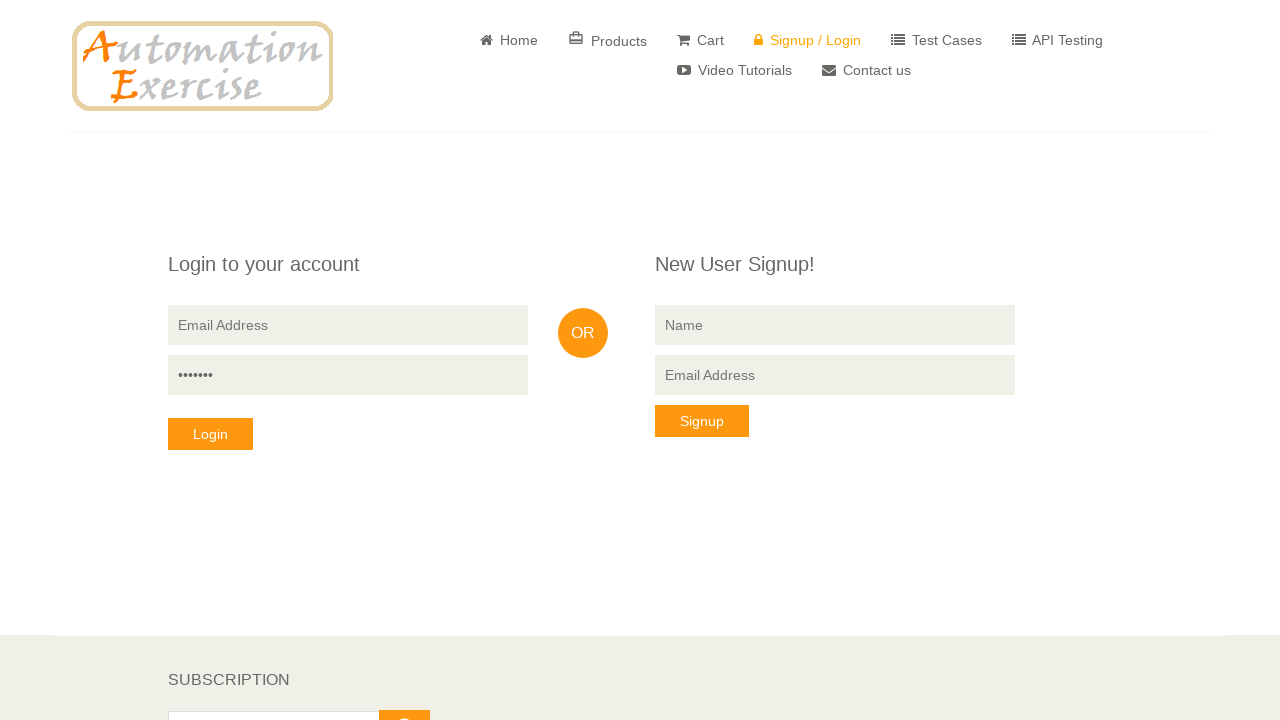

Verified password field type is 'password' (masked input confirmed)
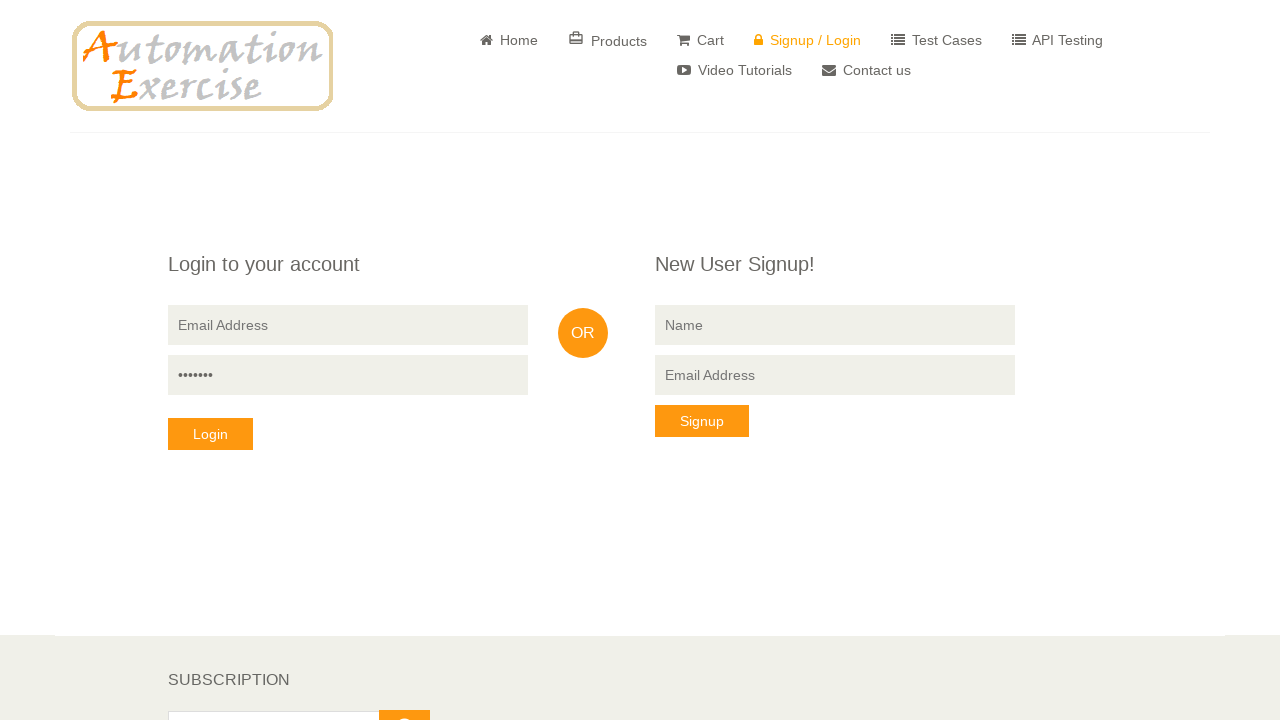

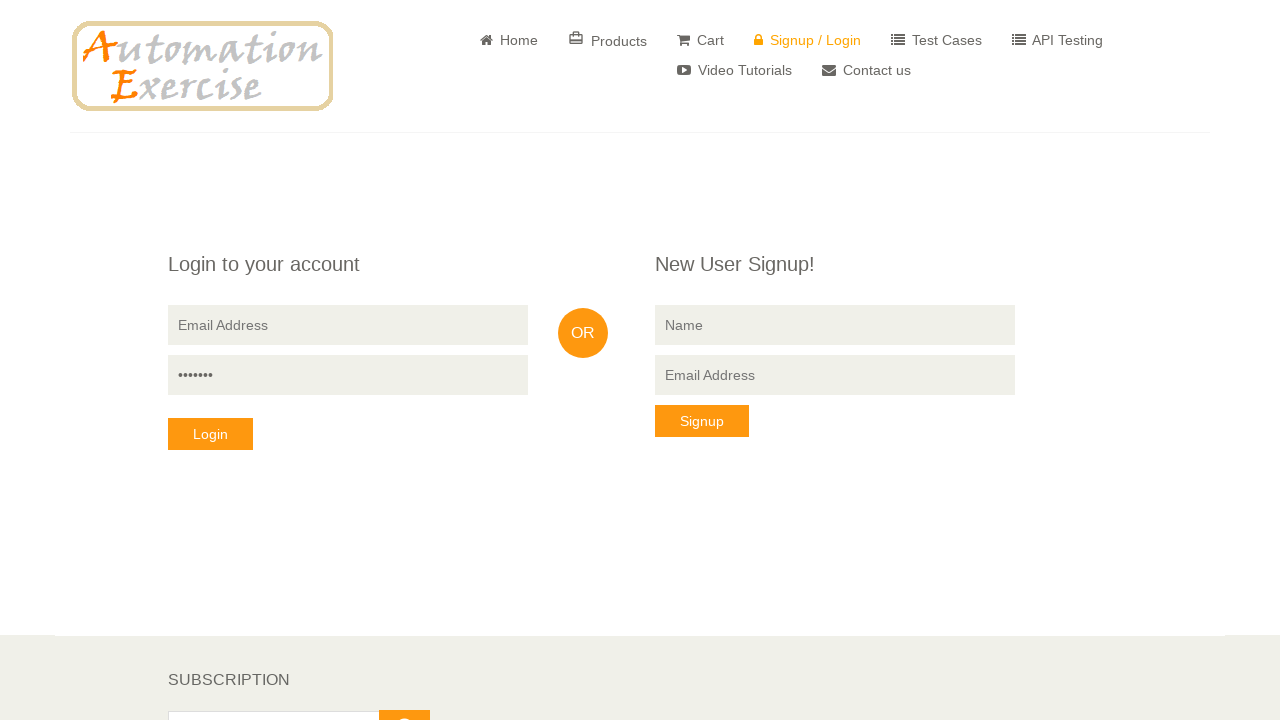